Tests table sorting functionality by clicking on the "Veg/fruit name" column header and verifying that the items are sorted

Starting URL: https://rahulshettyacademy.com/seleniumPractise/#/offers

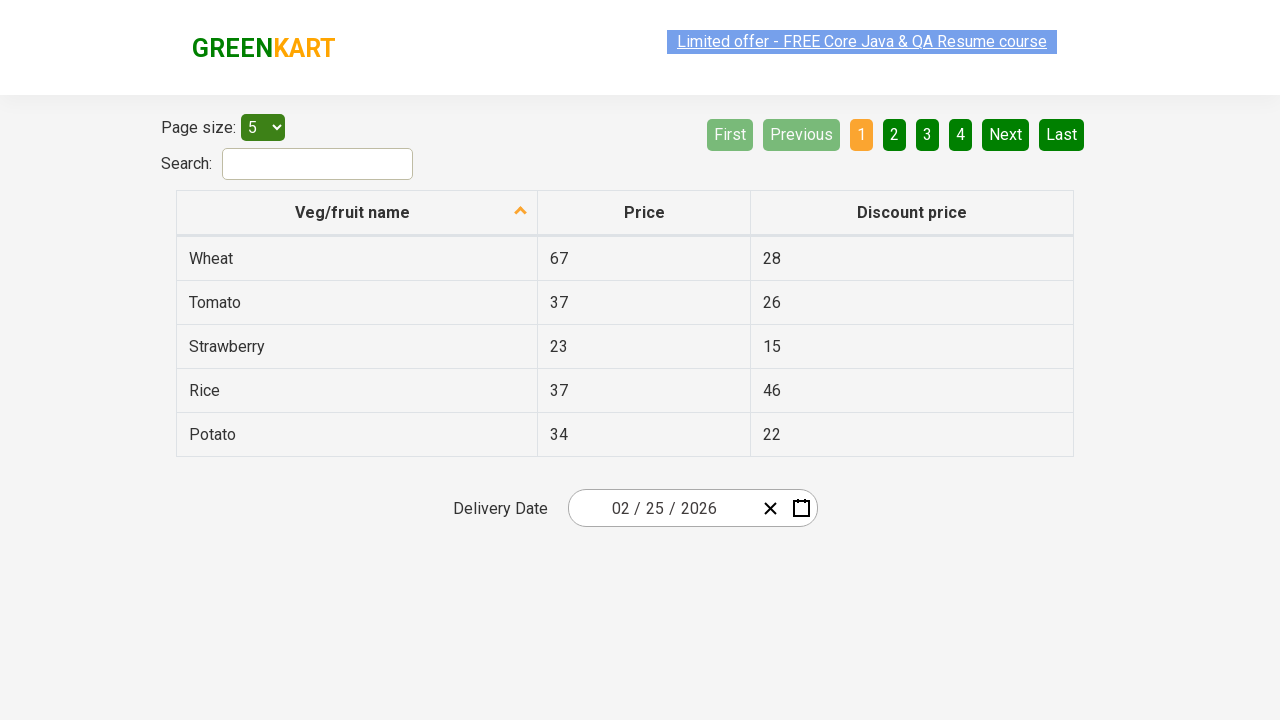

Clicked on 'Veg/fruit name' column header to sort table at (357, 213) on xpath=//table//thead/tr//th//span[contains(text(),'Veg/fruit name')]/parent::th
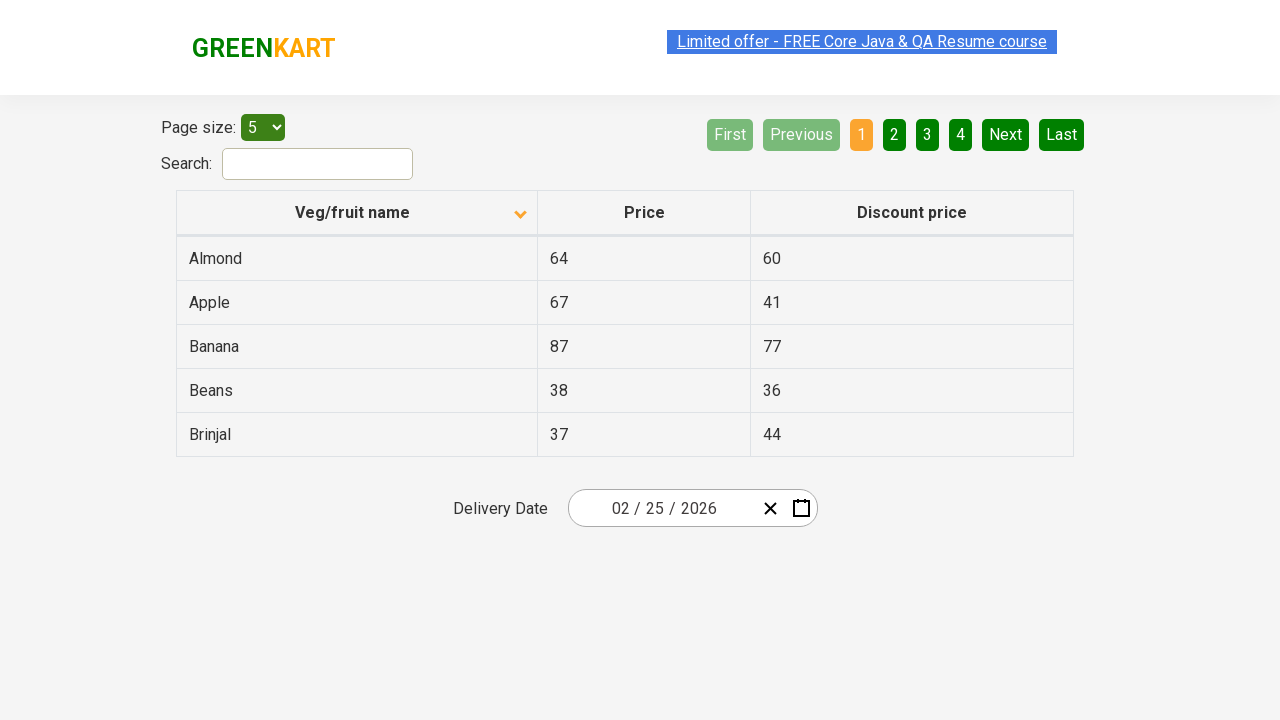

Waited for table sorting to complete
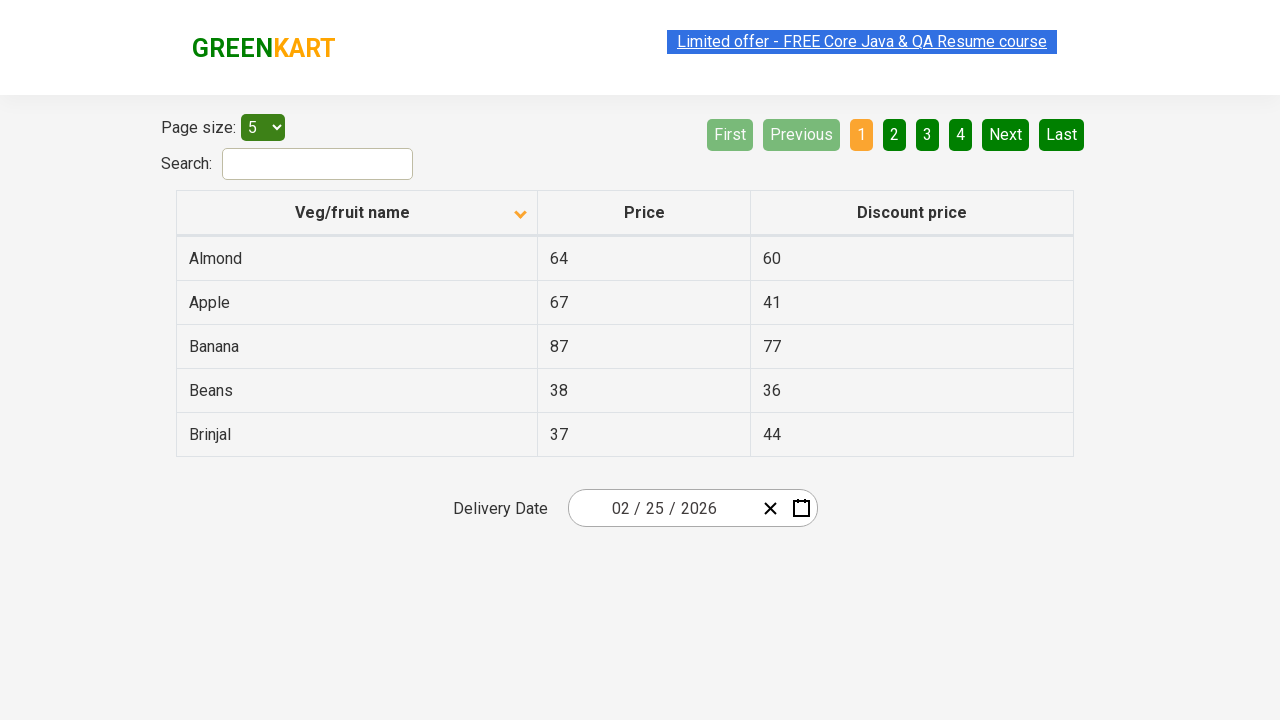

Retrieved all vegetable/fruit names from first column
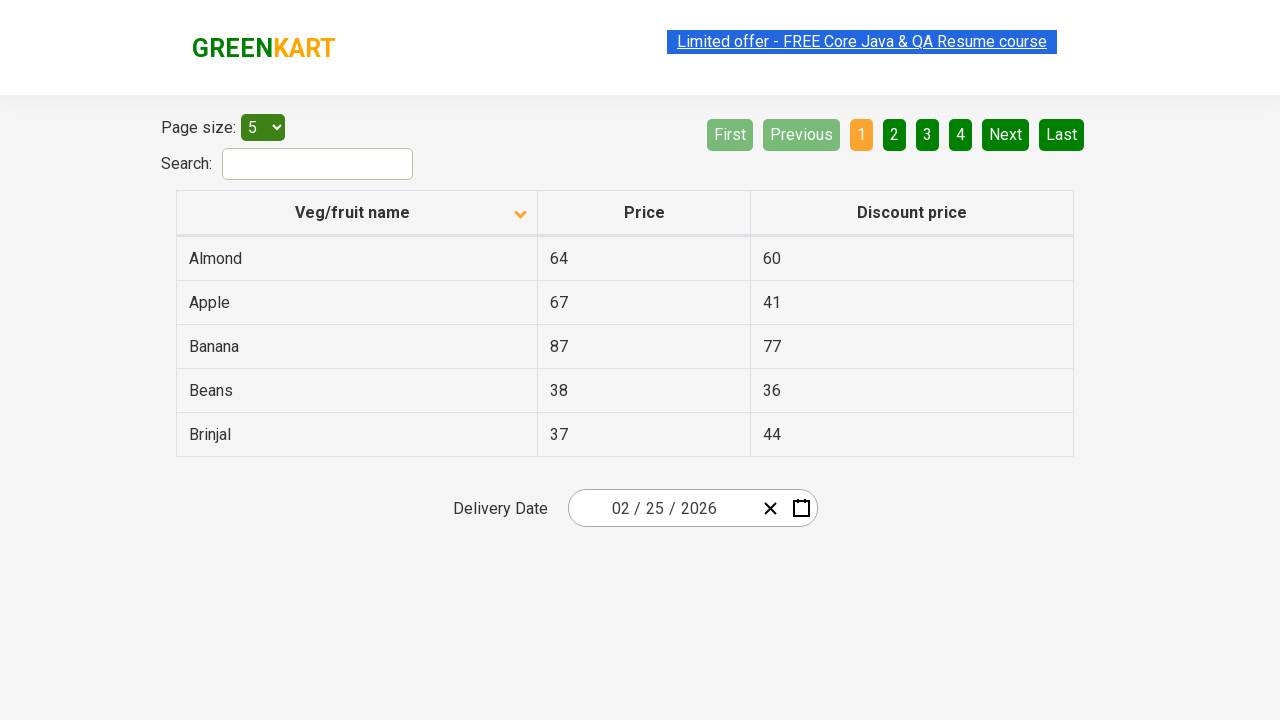

Extracted text content from 5 table rows
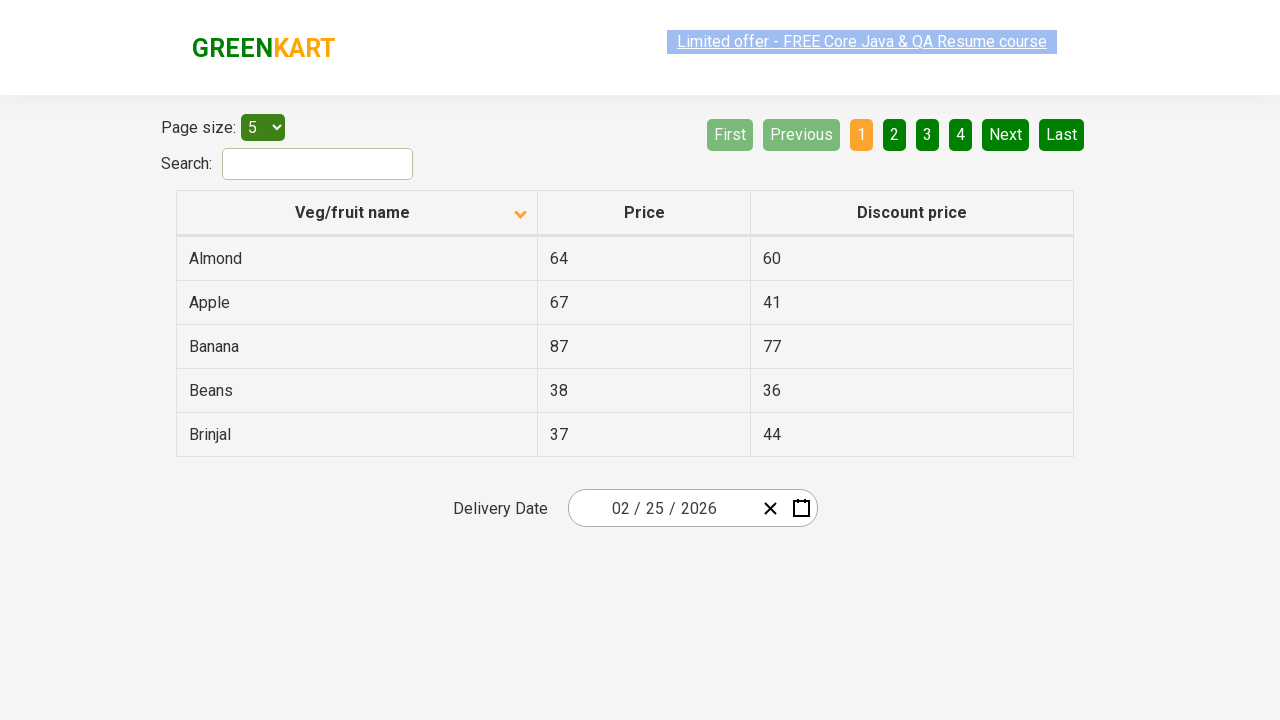

Verified that table items are correctly sorted alphabetically
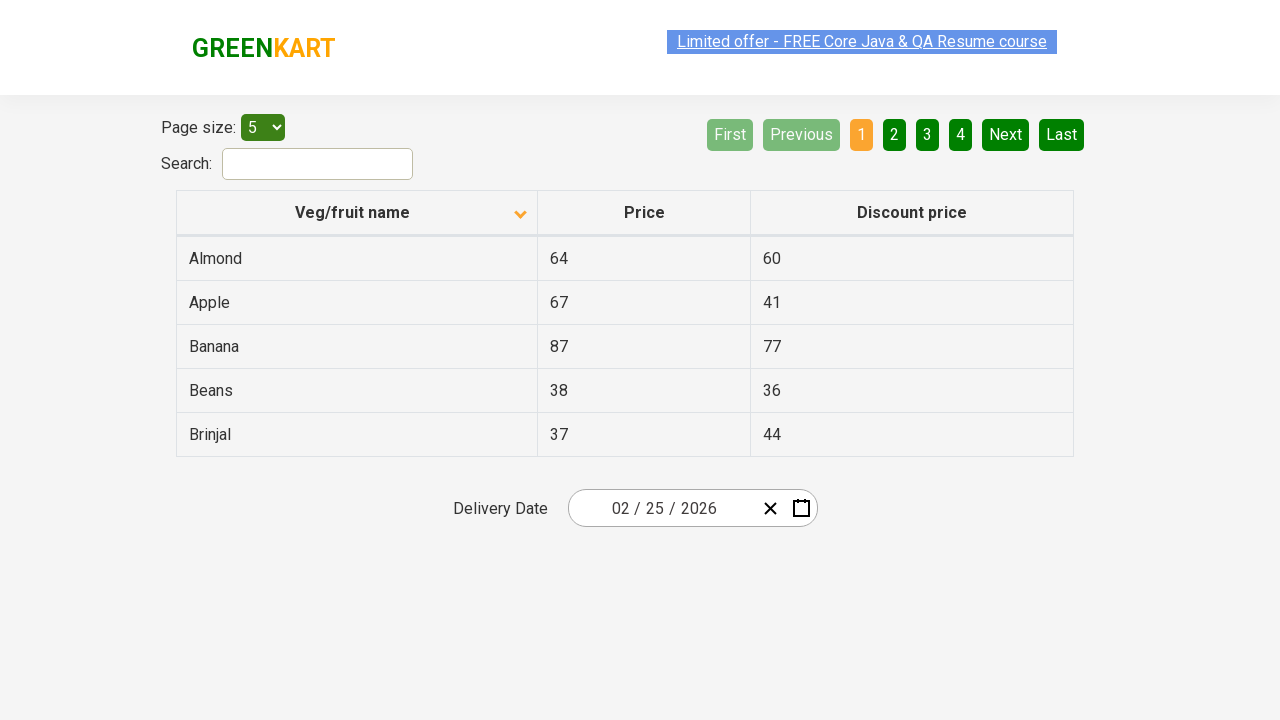

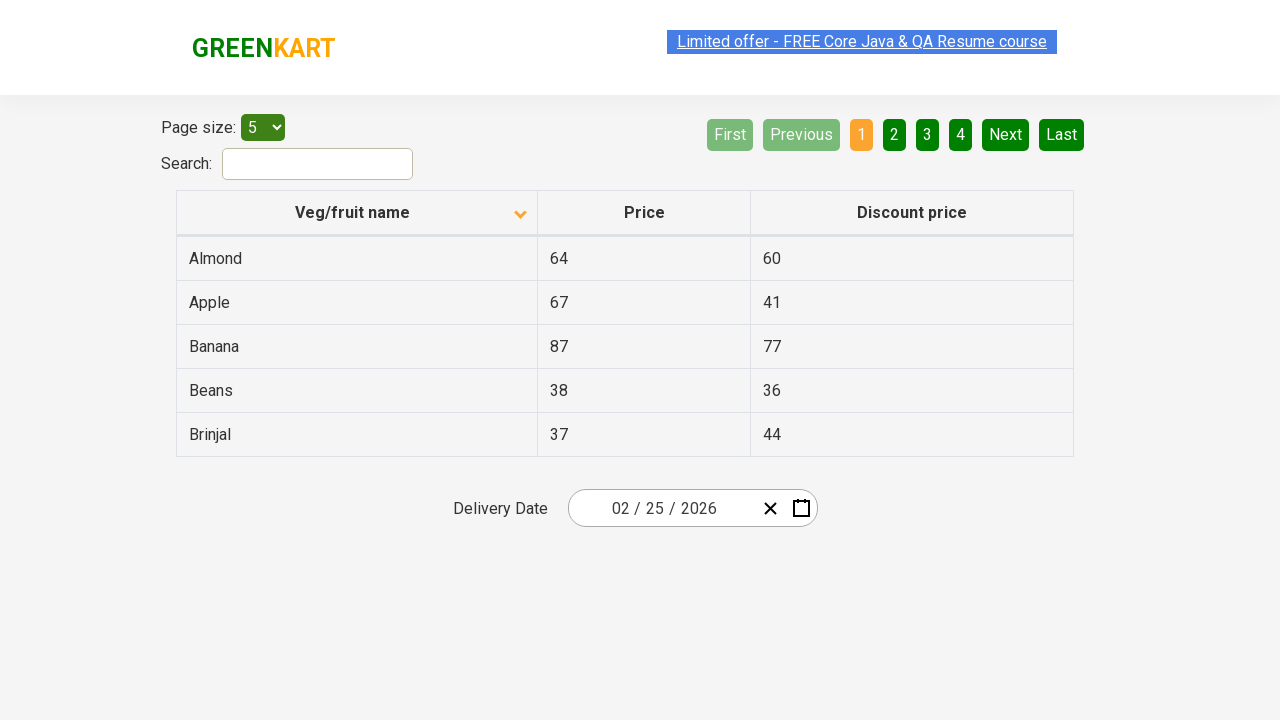